Searches for iPhone 6 32gb product, adds it to cart, accepts the alert, and navigates to the cart to verify the product was added

Starting URL: https://www.demoblaze.com/

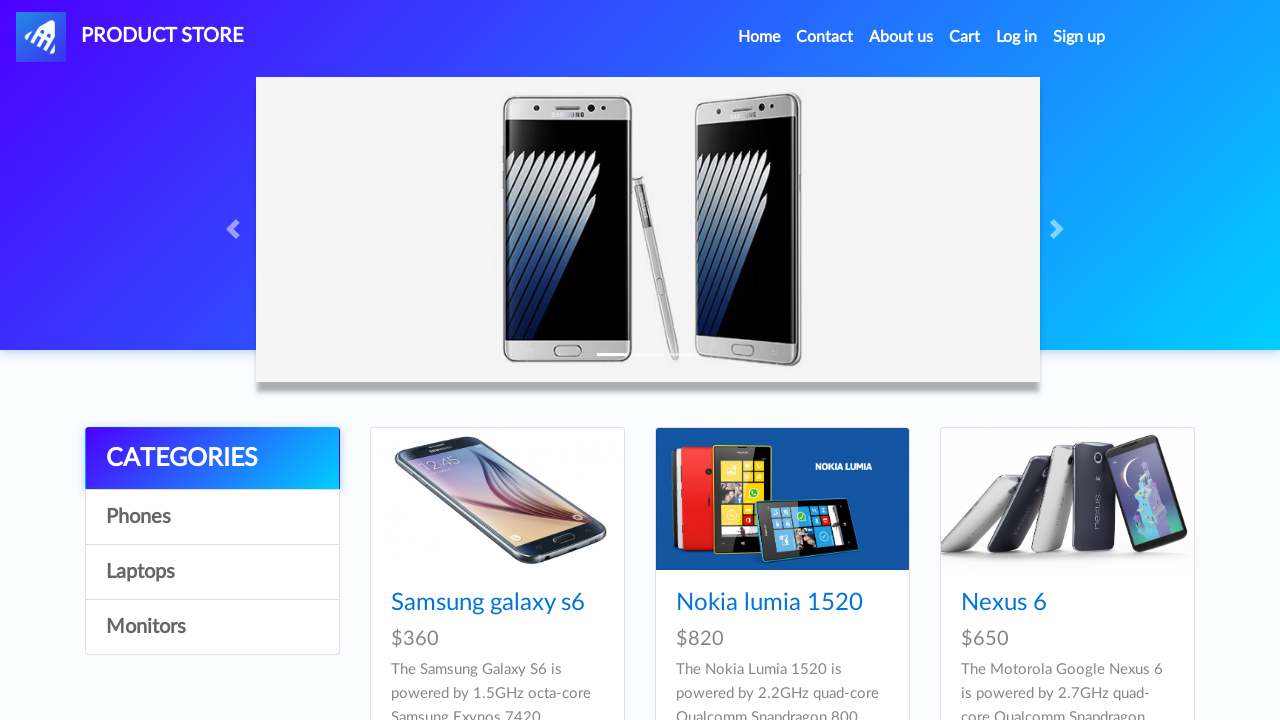

Waited for products to load on Demoblaze homepage
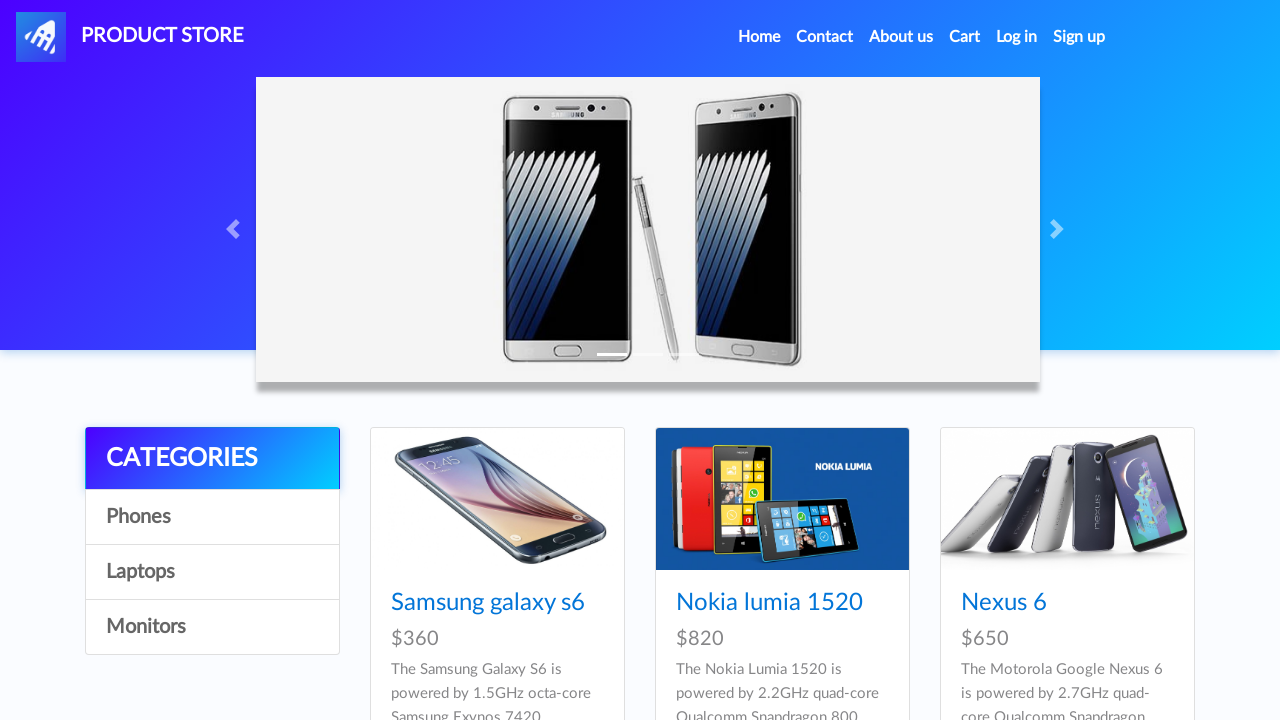

Clicked on iPhone 6 32gb product at (752, 361) on text=Iphone 6 32gb
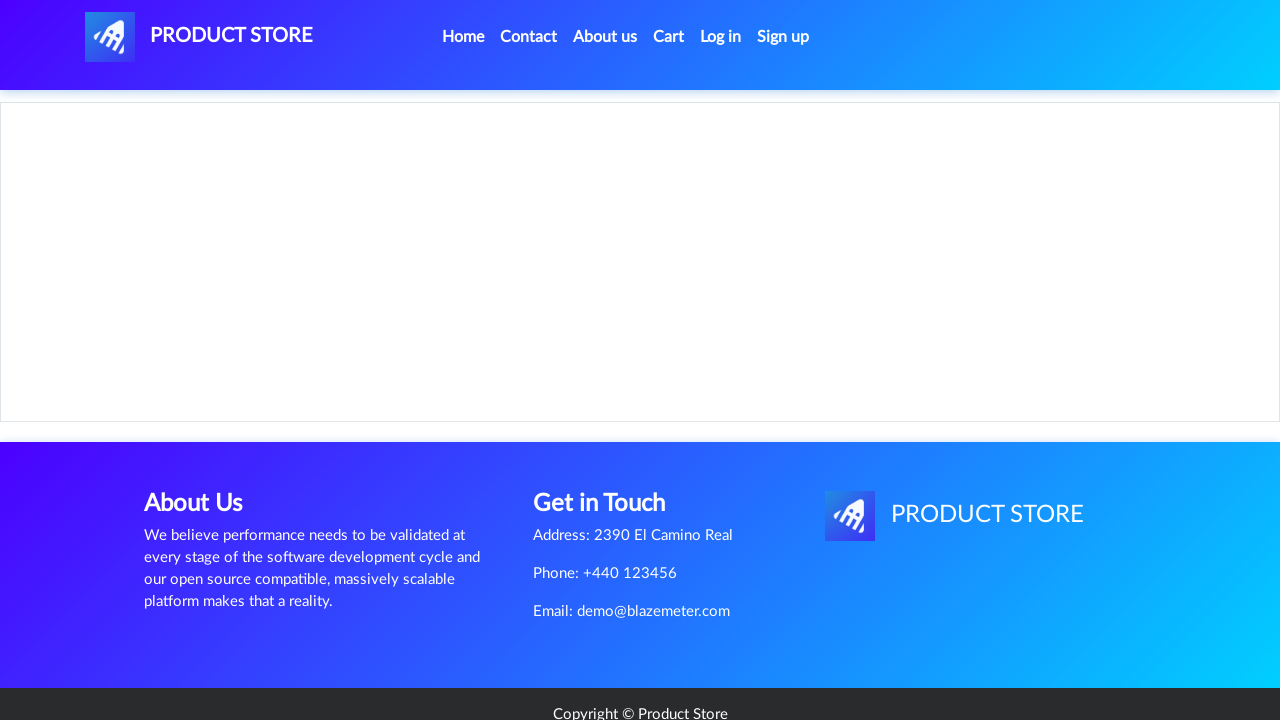

Clicked Add to Cart button at (610, 440) on .btn-success
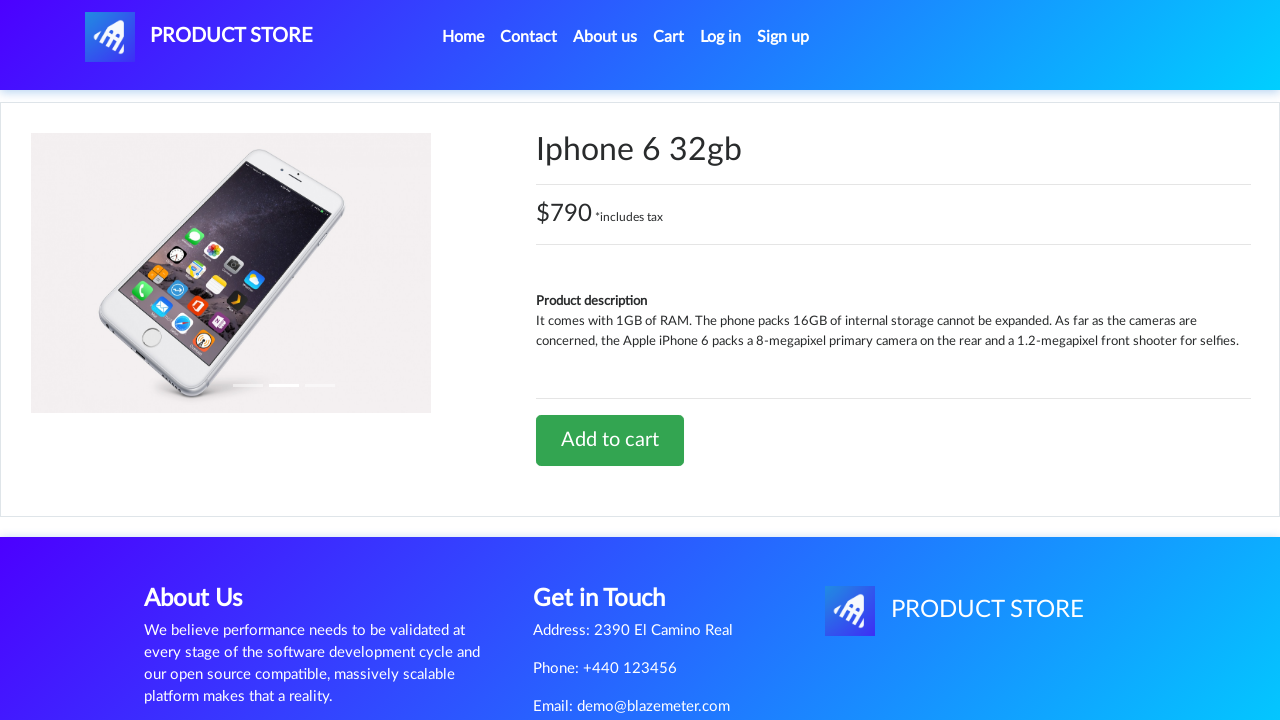

Accepted alert confirmation dialog
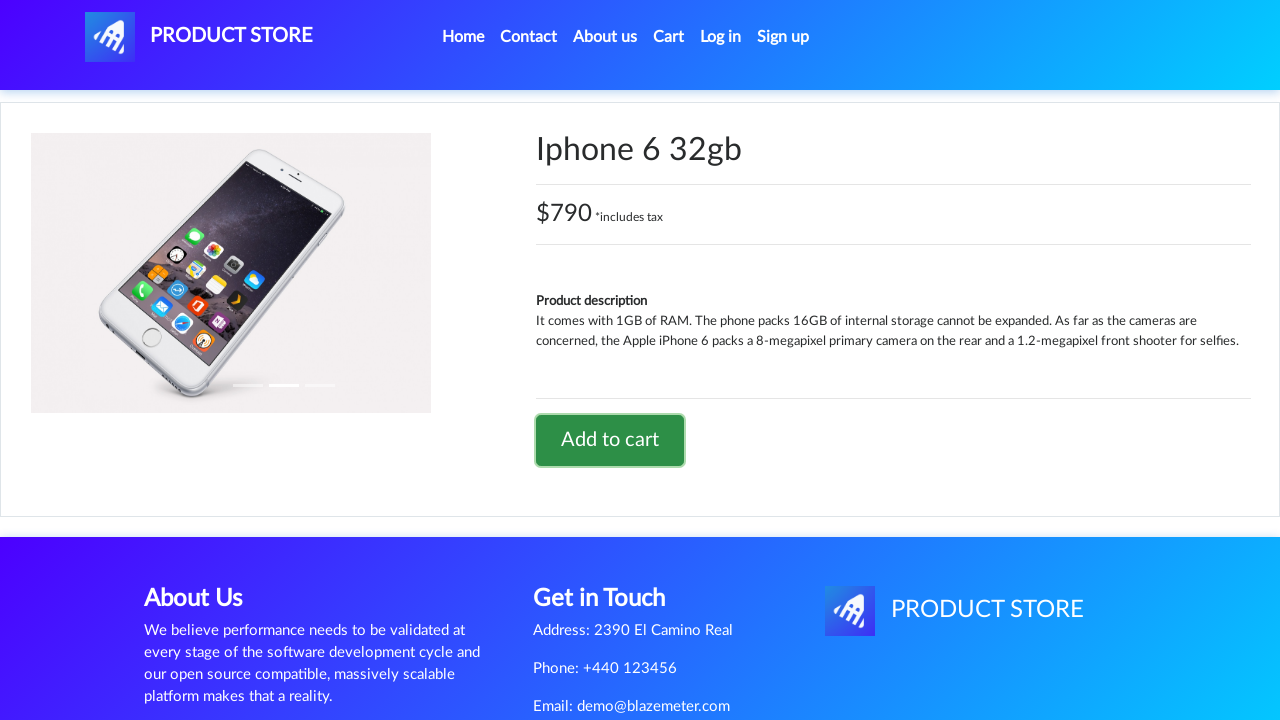

Waited 1 second for page to process
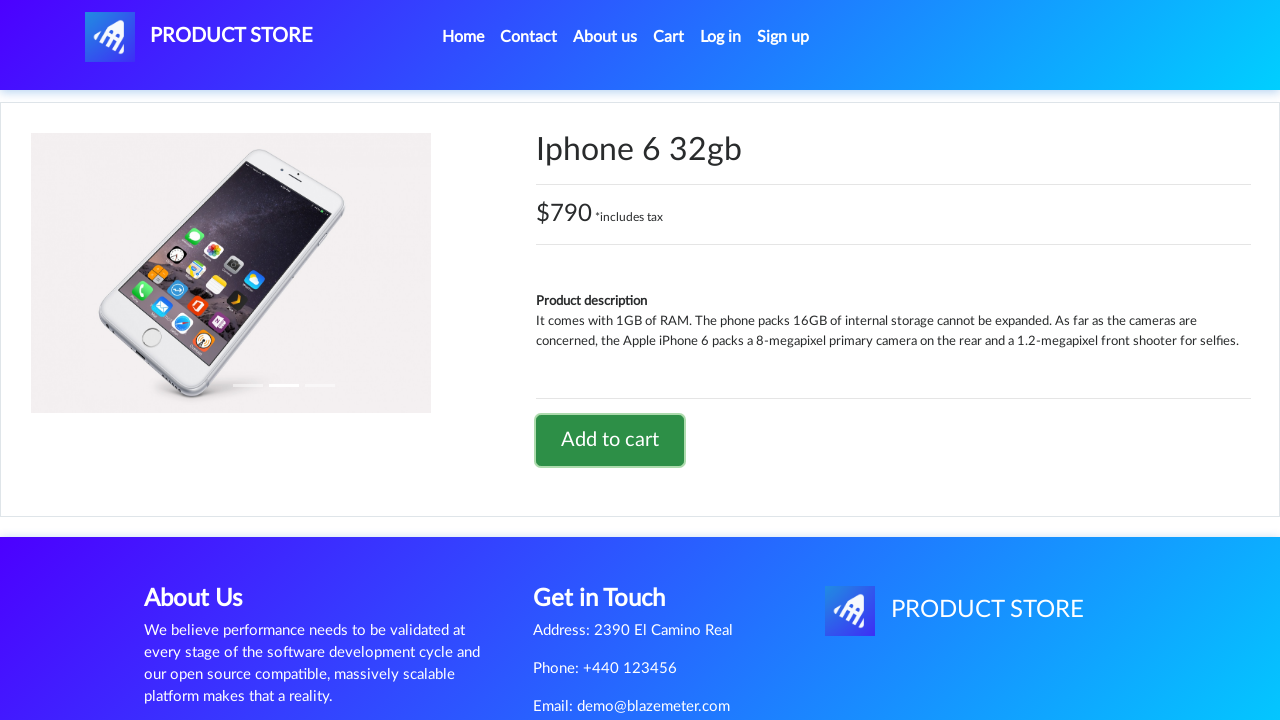

Clicked on Cart link to navigate to cart page at (669, 37) on #cartur
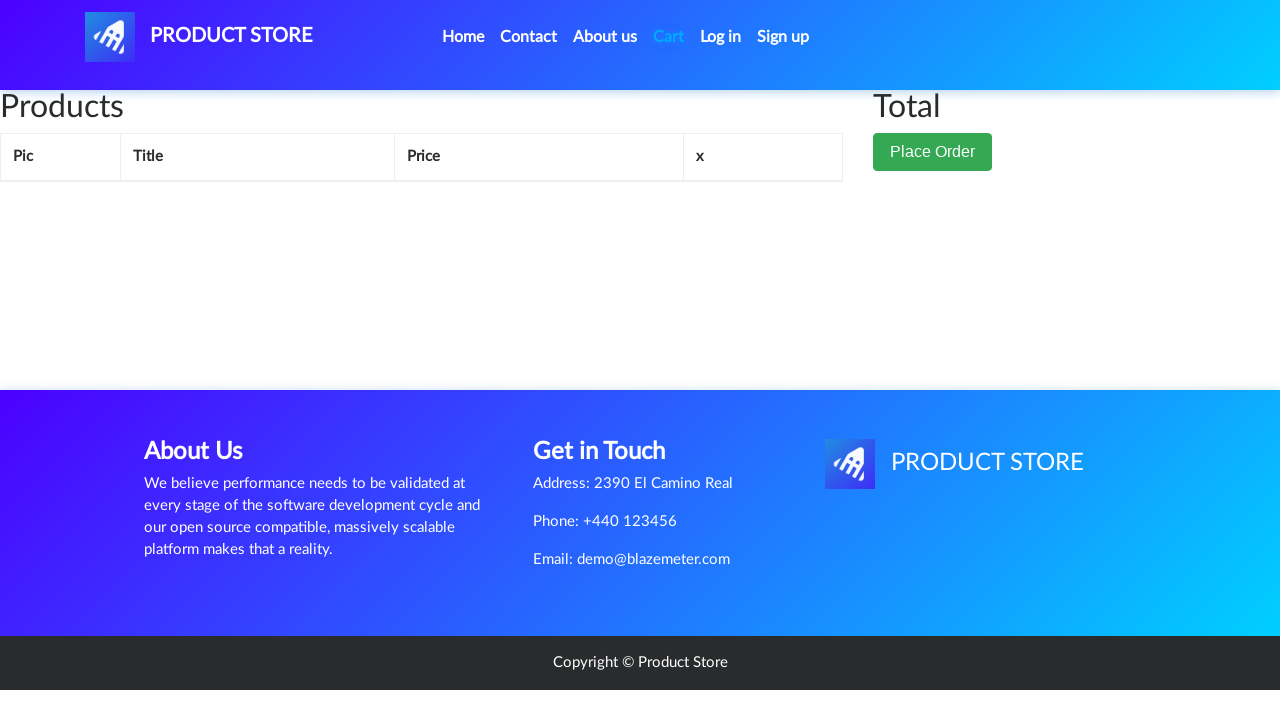

Verified iPhone 6 32gb product appears in cart
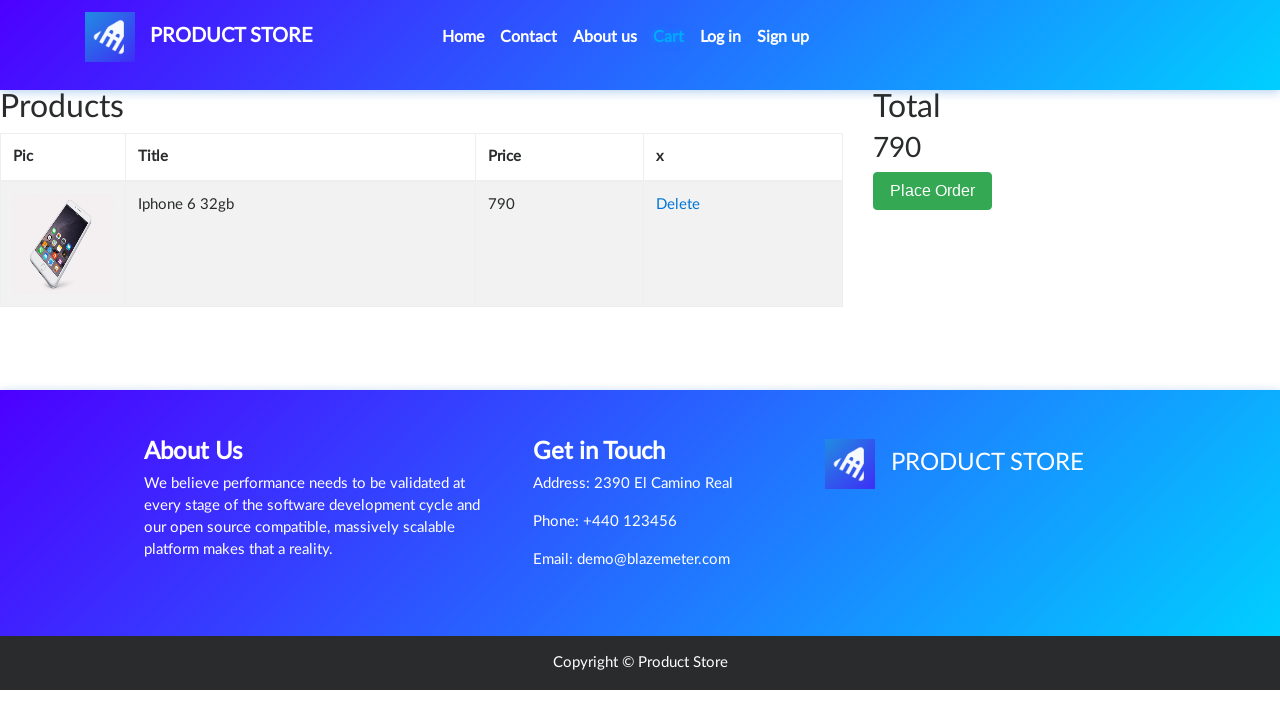

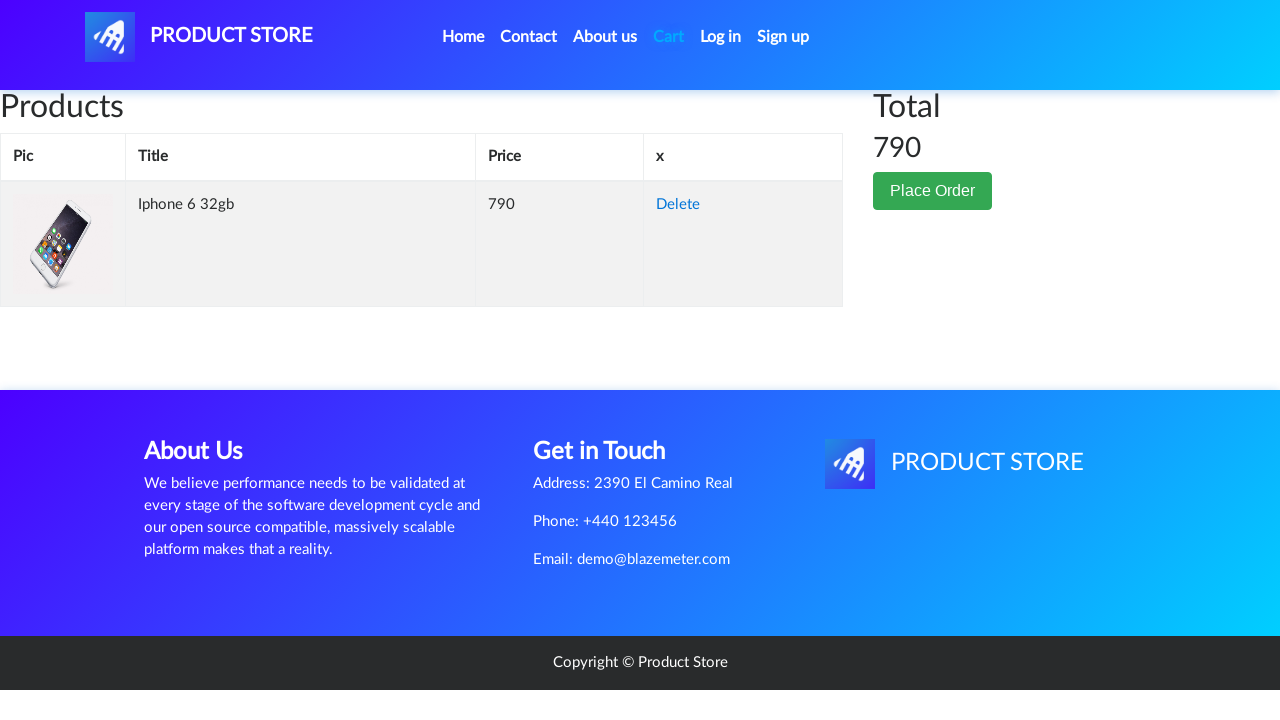